Tests that clicking the "Add Element" button creates a delete button, and clicking the delete button removes it, verifying the element no longer exists after deletion.

Starting URL: https://the-internet.herokuapp.com/add_remove_elements/

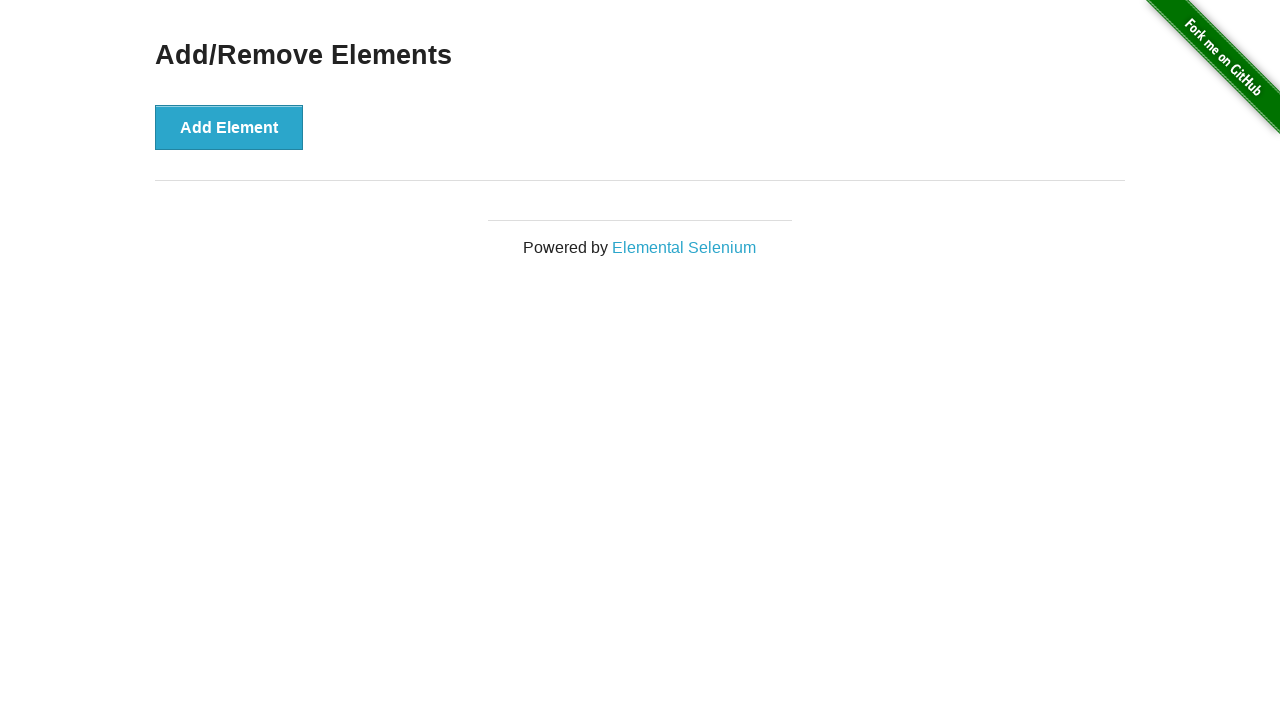

Clicked the 'Add Element' button at (229, 127) on xpath=//*[@class = 'example']/button
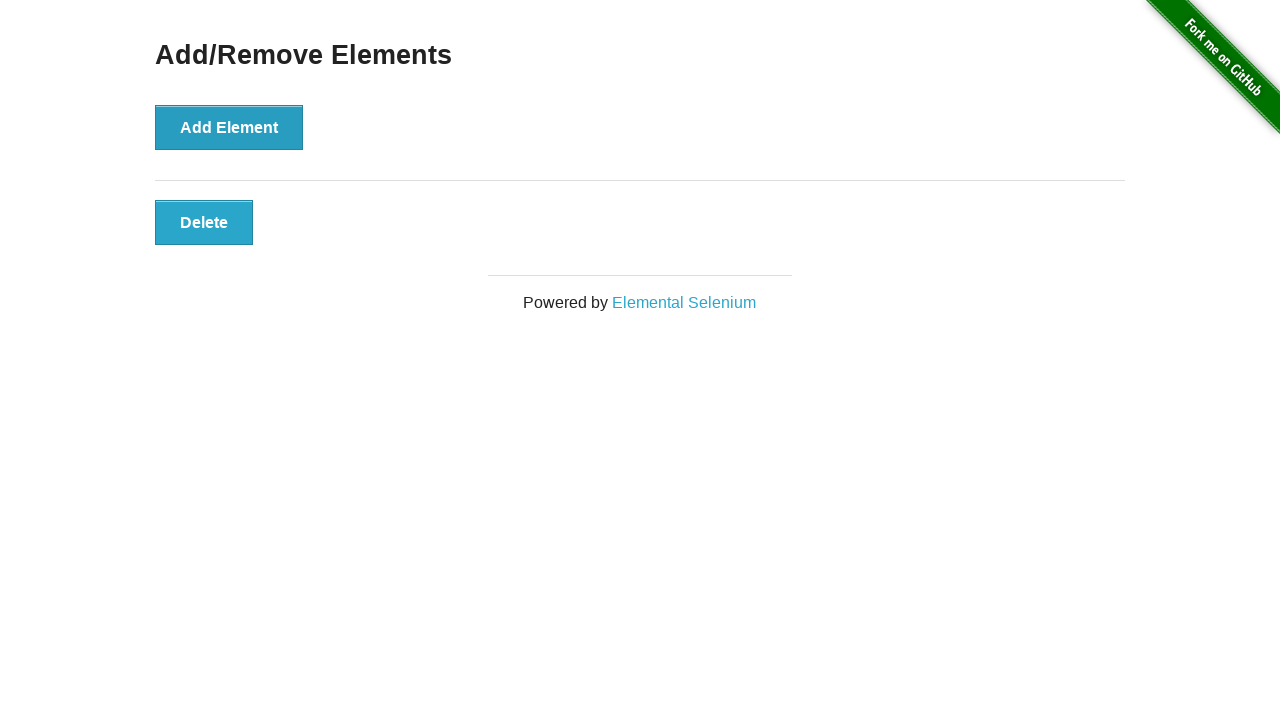

Clicked the delete button to remove the element at (204, 222) on xpath=//*[@id = 'elements']/button
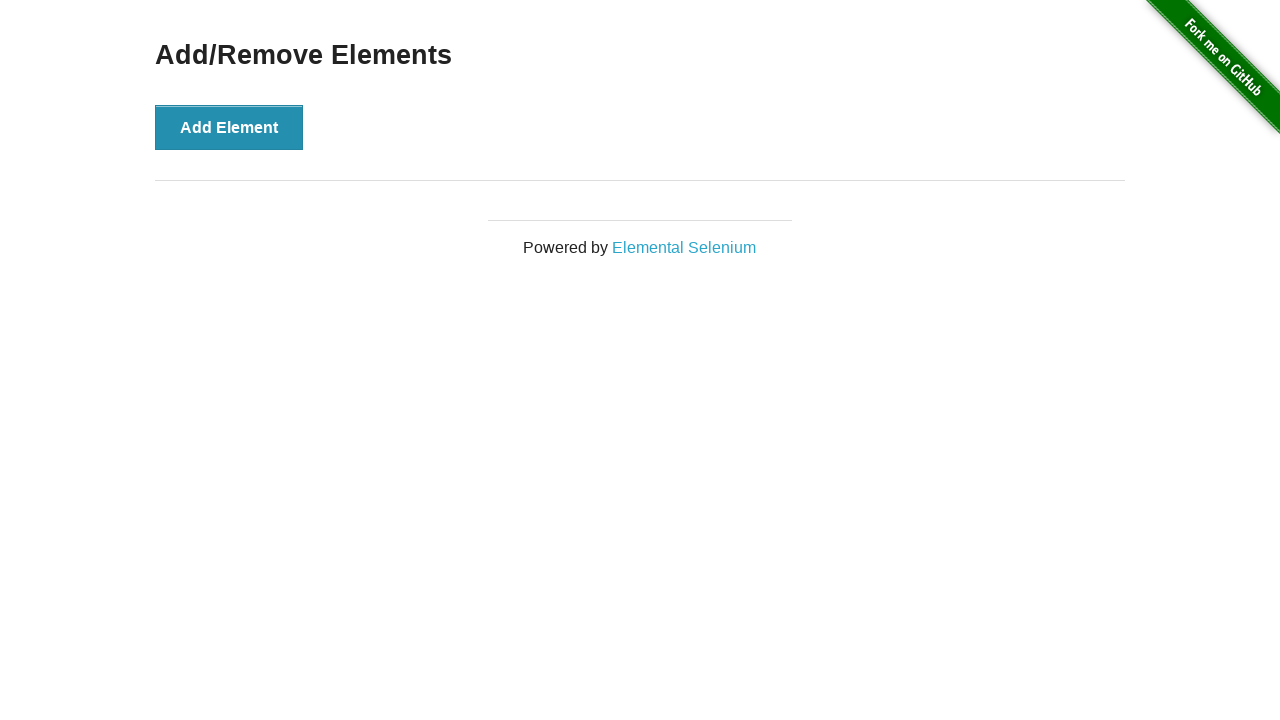

Verified that the delete button no longer exists after deletion
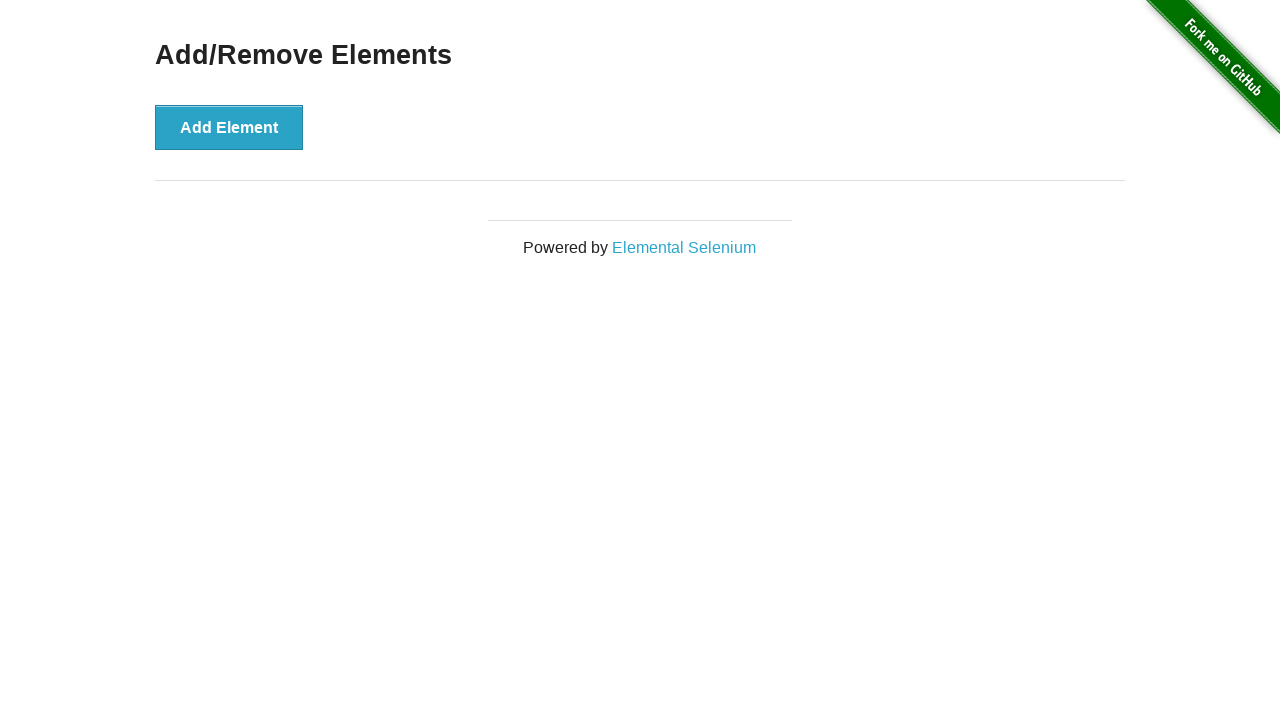

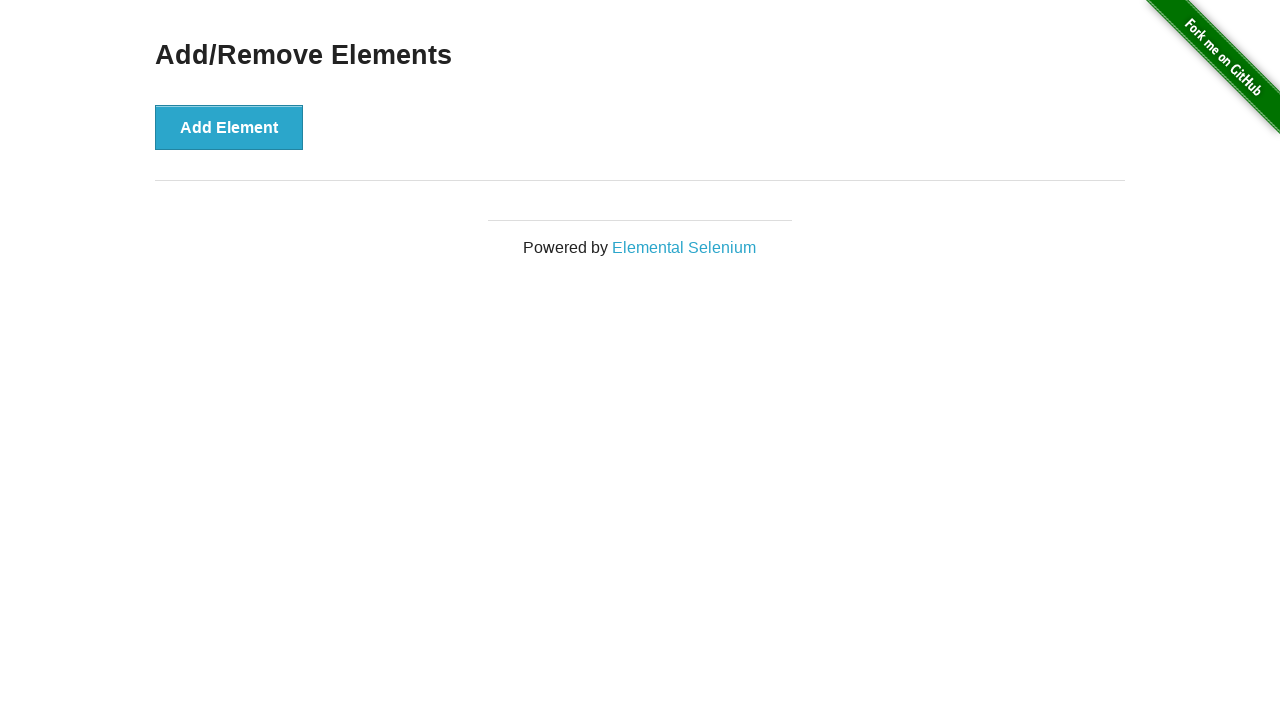